Tests JavaScript Confirm dialog by clicking a button to trigger it, accepting the confirmation, and verifying the result shows "Ok" was clicked.

Starting URL: http://the-internet.herokuapp.com/javascript_alerts

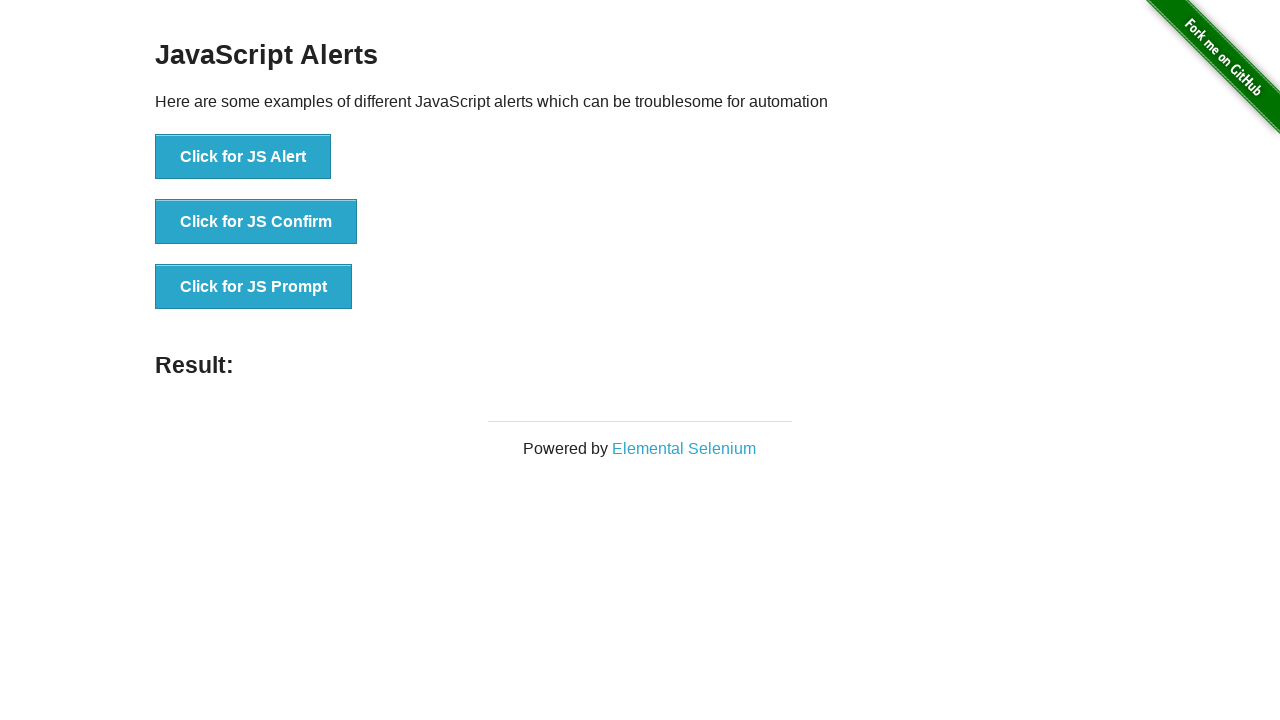

Set up dialog handler to accept confirm dialogs
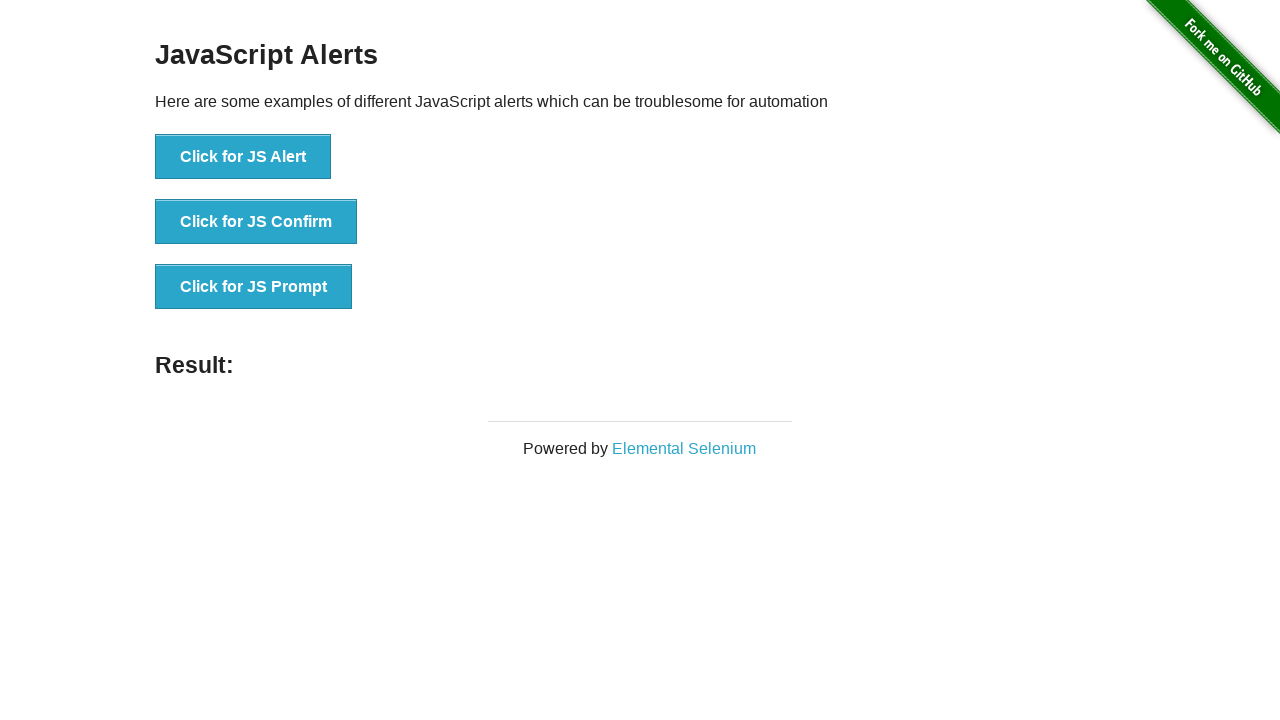

JS Confirm button is visible
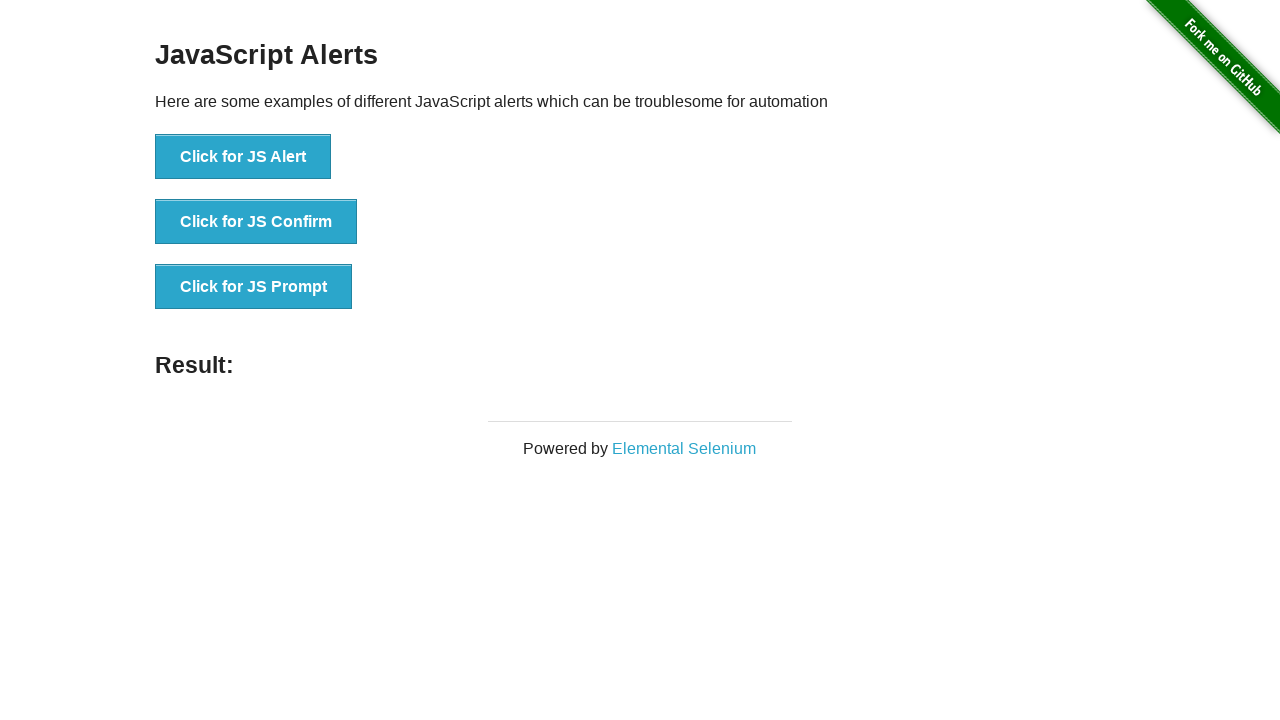

Clicked JS Confirm button to trigger the confirmation dialog at (256, 222) on button[onclick='jsConfirm()']
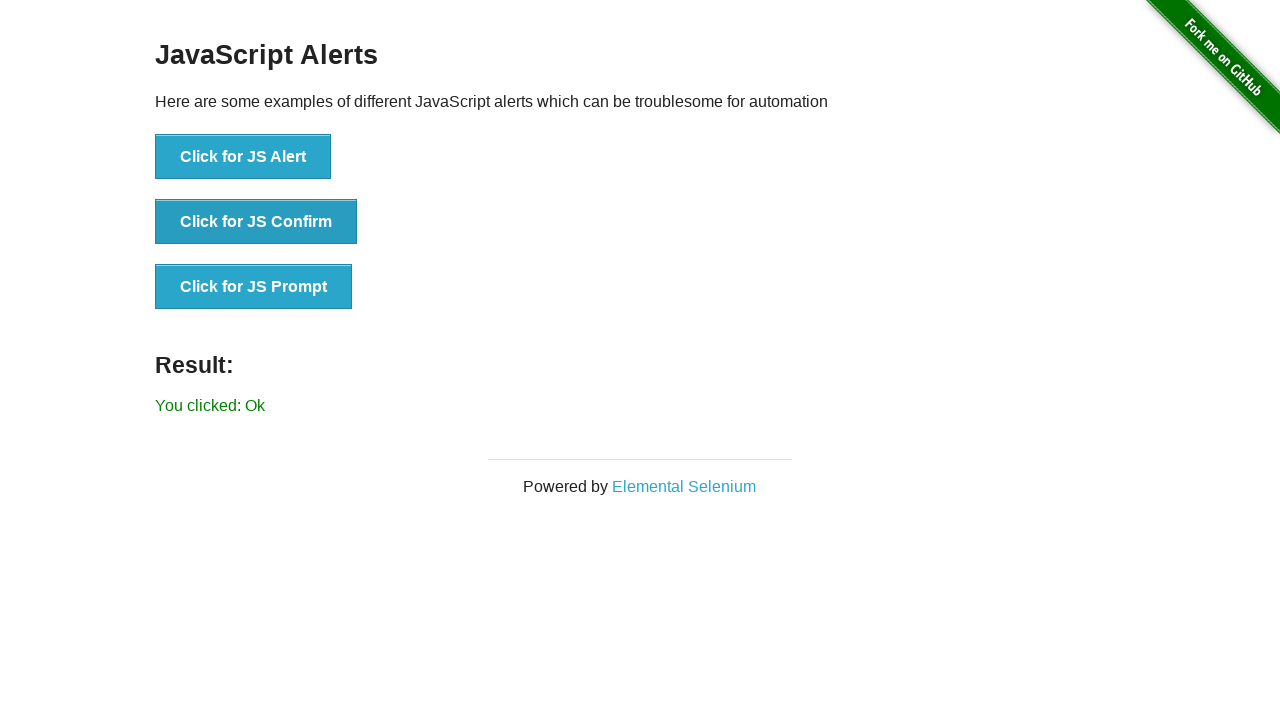

Confirmation dialog result message appeared
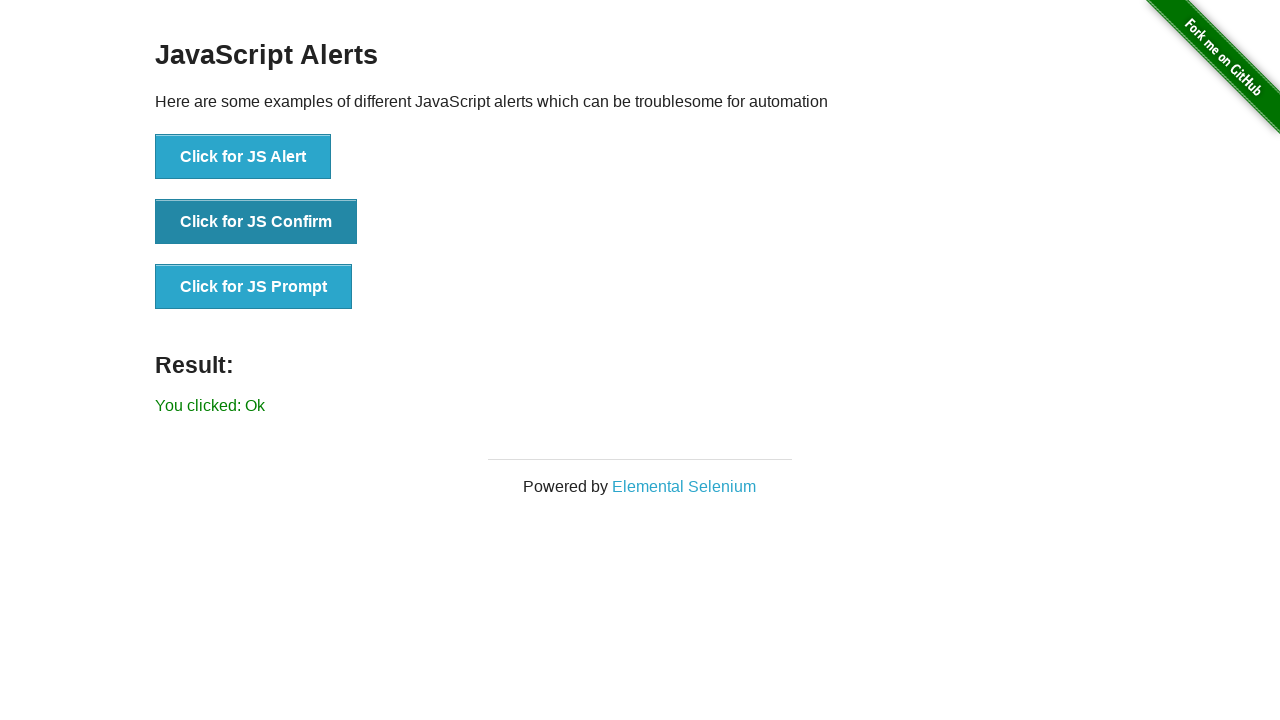

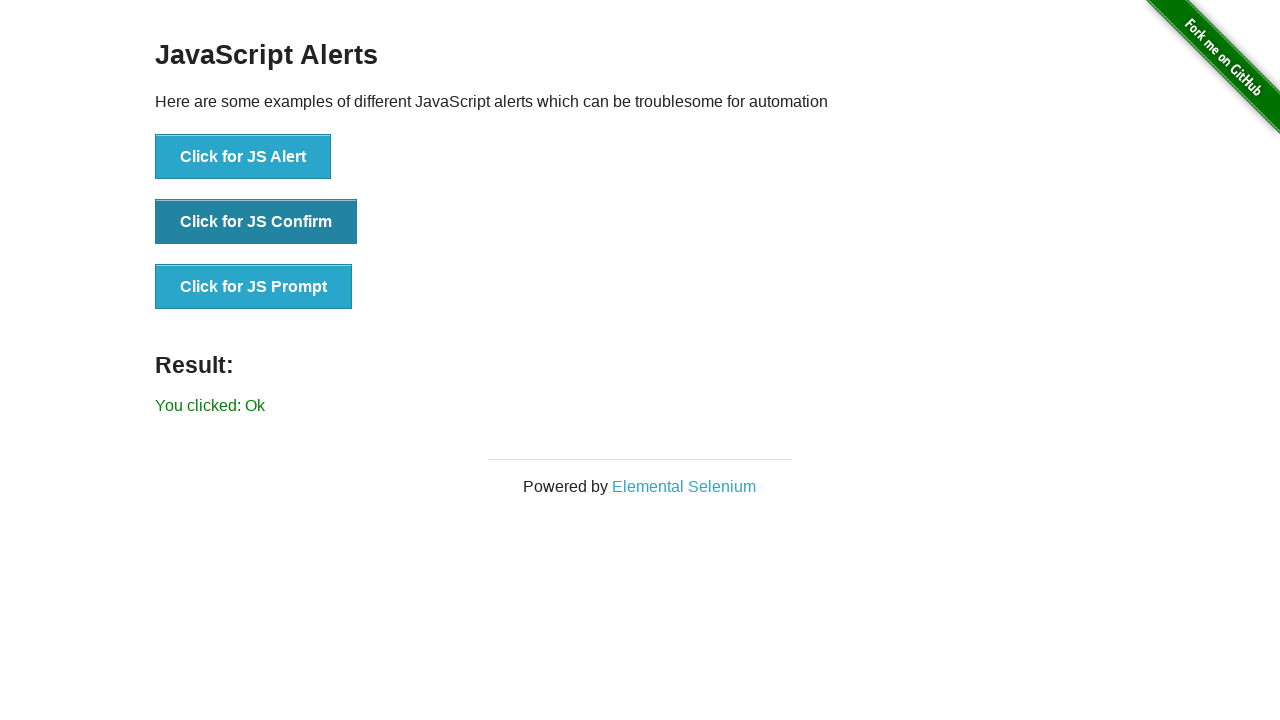